Tests dropdown selection functionality on a flight booking practice page by selecting origin and destination cities (Bangalore to Chennai)

Starting URL: https://rahulshettyacademy.com/dropdownsPractise/

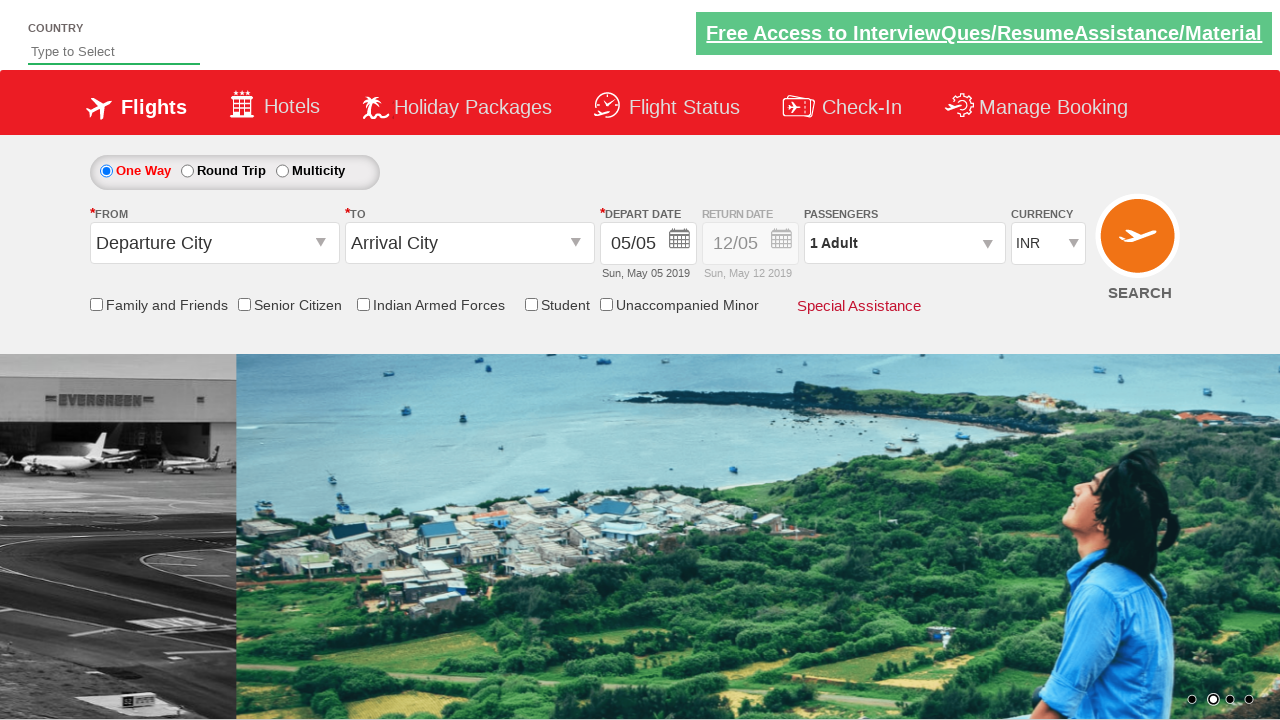

Clicked origin station dropdown to open it at (214, 243) on #ctl00_mainContent_ddl_originStation1_CTXT
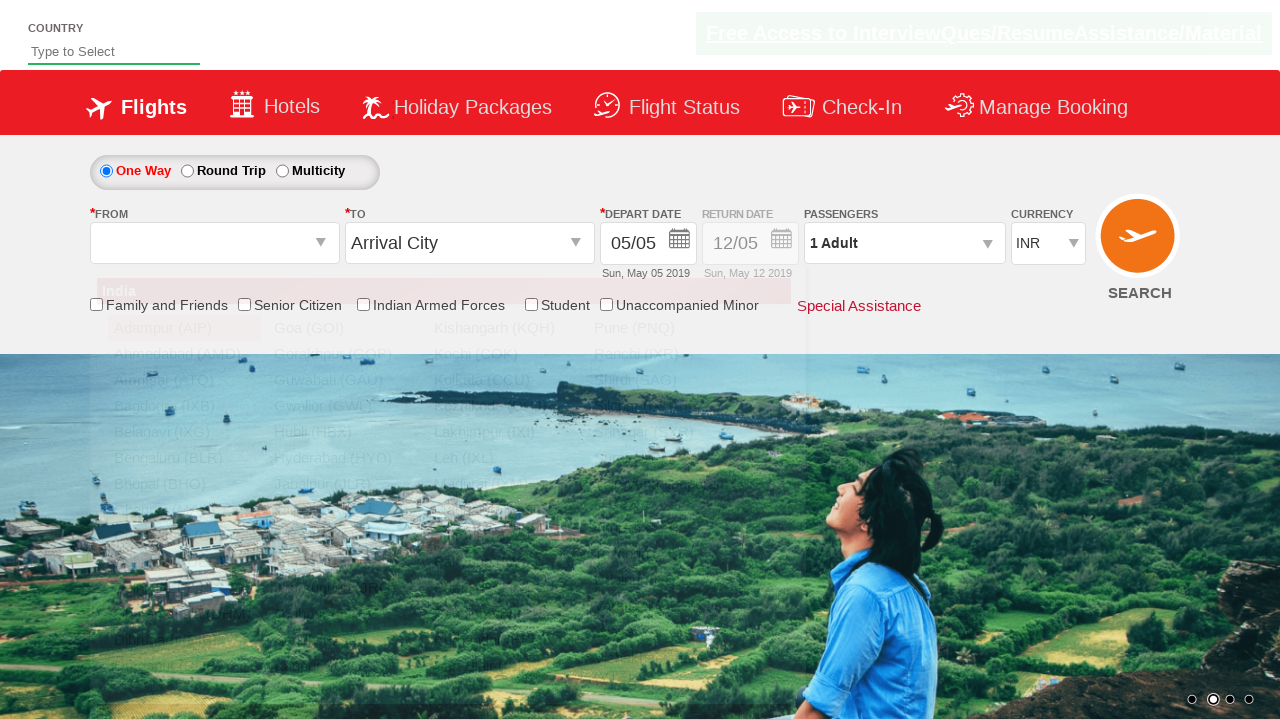

Selected Bangalore (BLR) as origin city at (184, 458) on a[value='BLR']
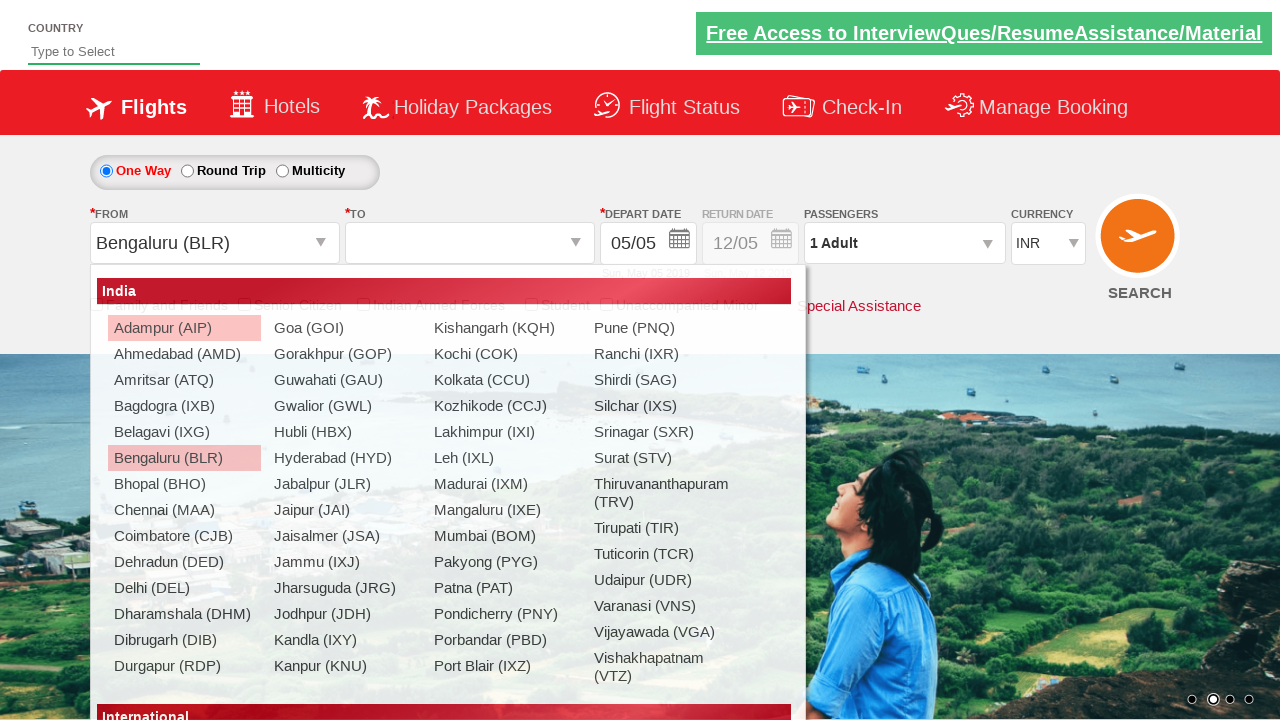

Waited for dropdown transition to complete
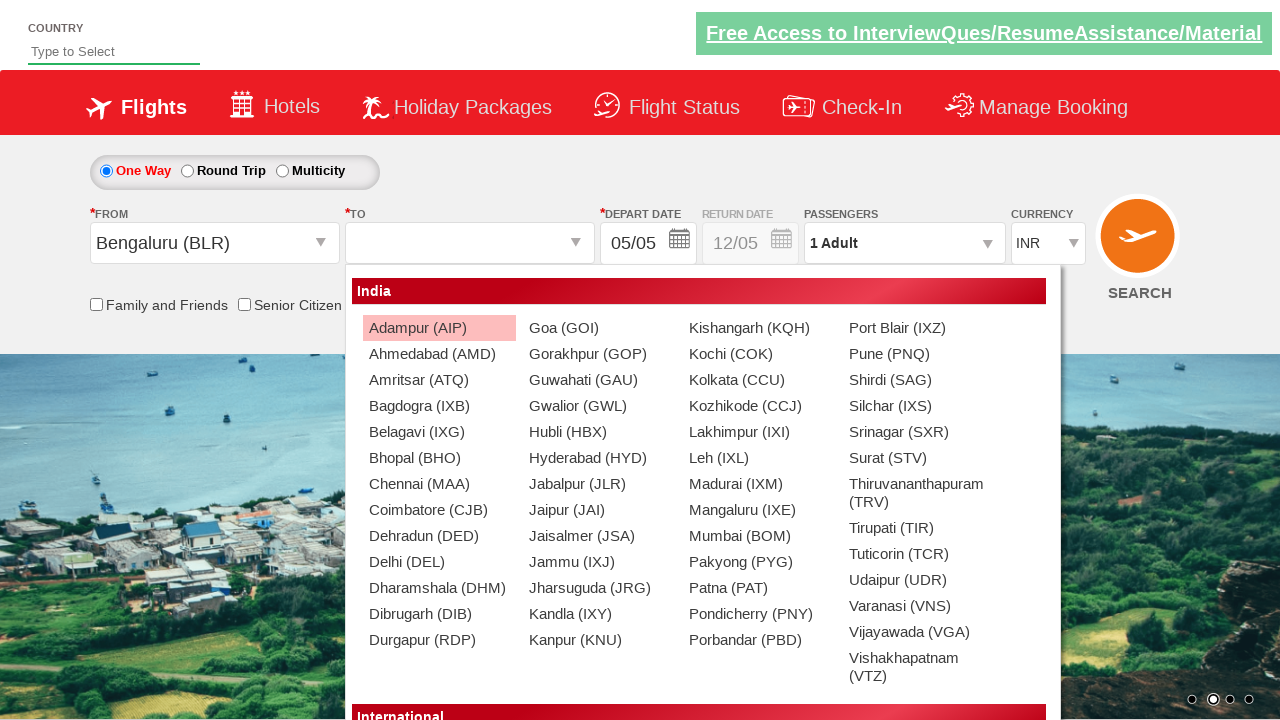

Selected Chennai (MAA) as destination city at (439, 484) on (//a[@value='MAA'])[2]
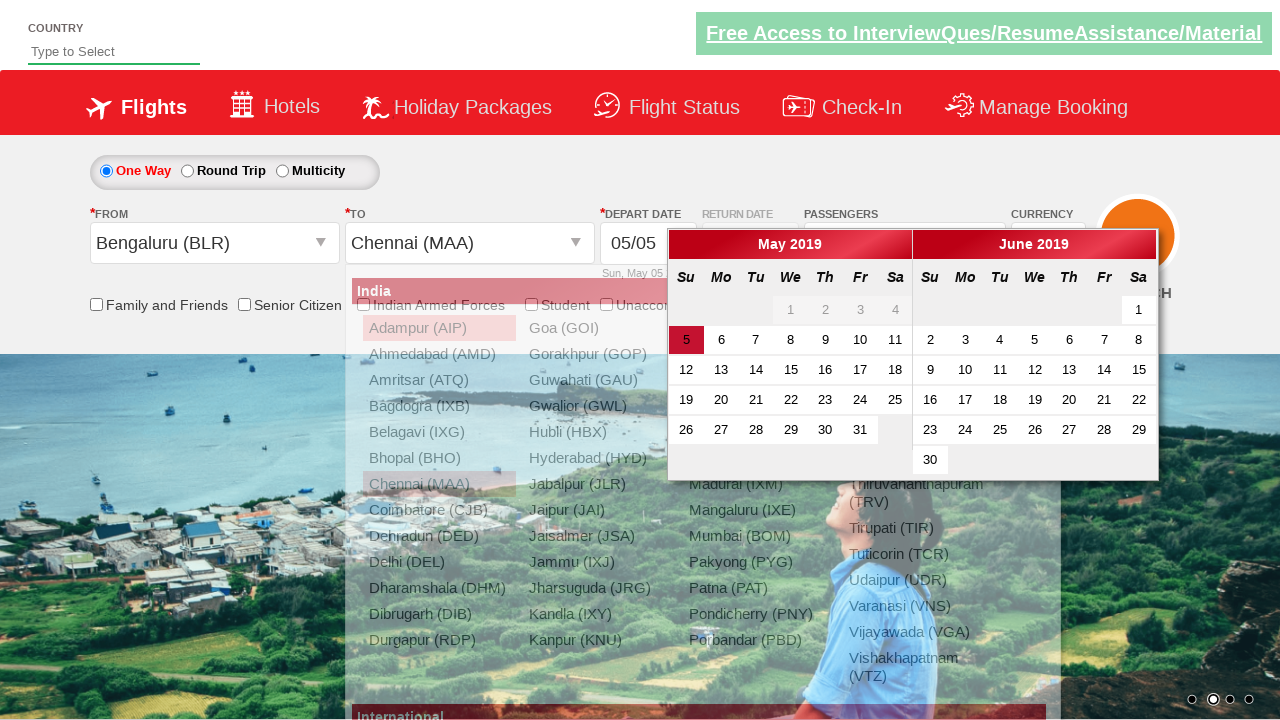

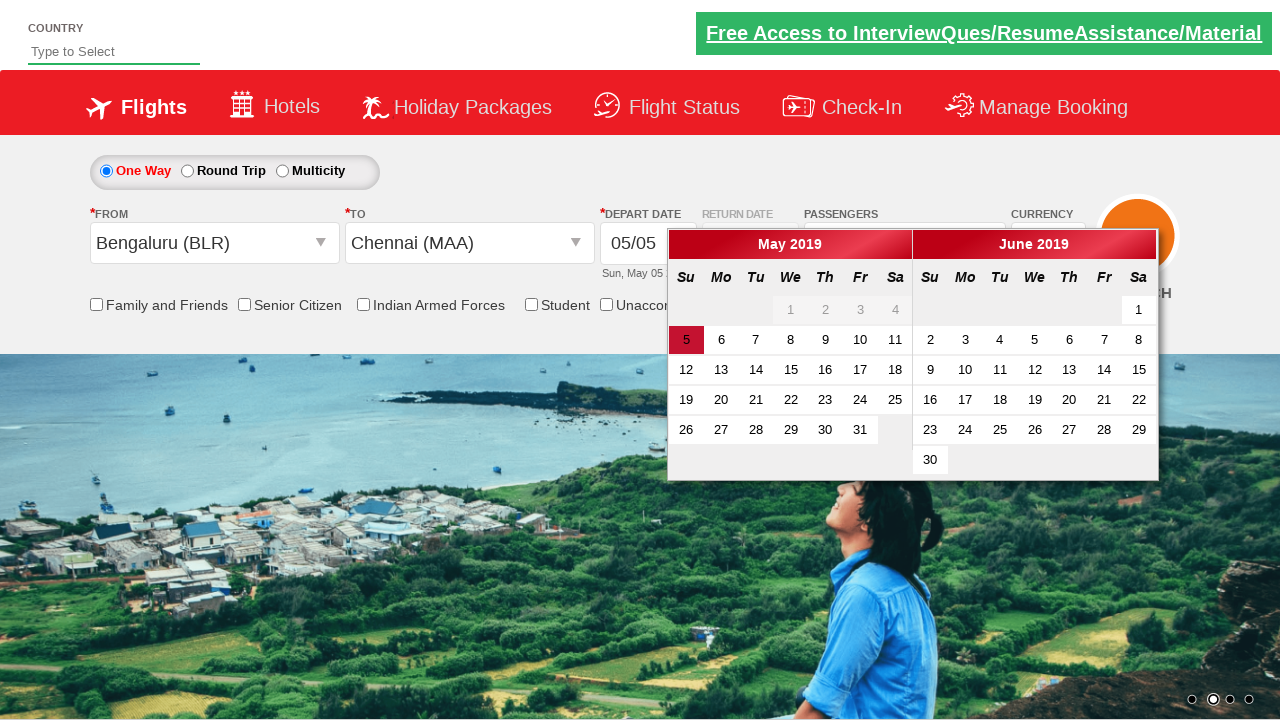